Navigates to the InetSoft BI visualization gallery dashboard page and waits for the dashboard content to load.

Starting URL: https://www.inetsoft.com/evaluate/bi_visualization_gallery/dashboard.jsp?dbIdx=8

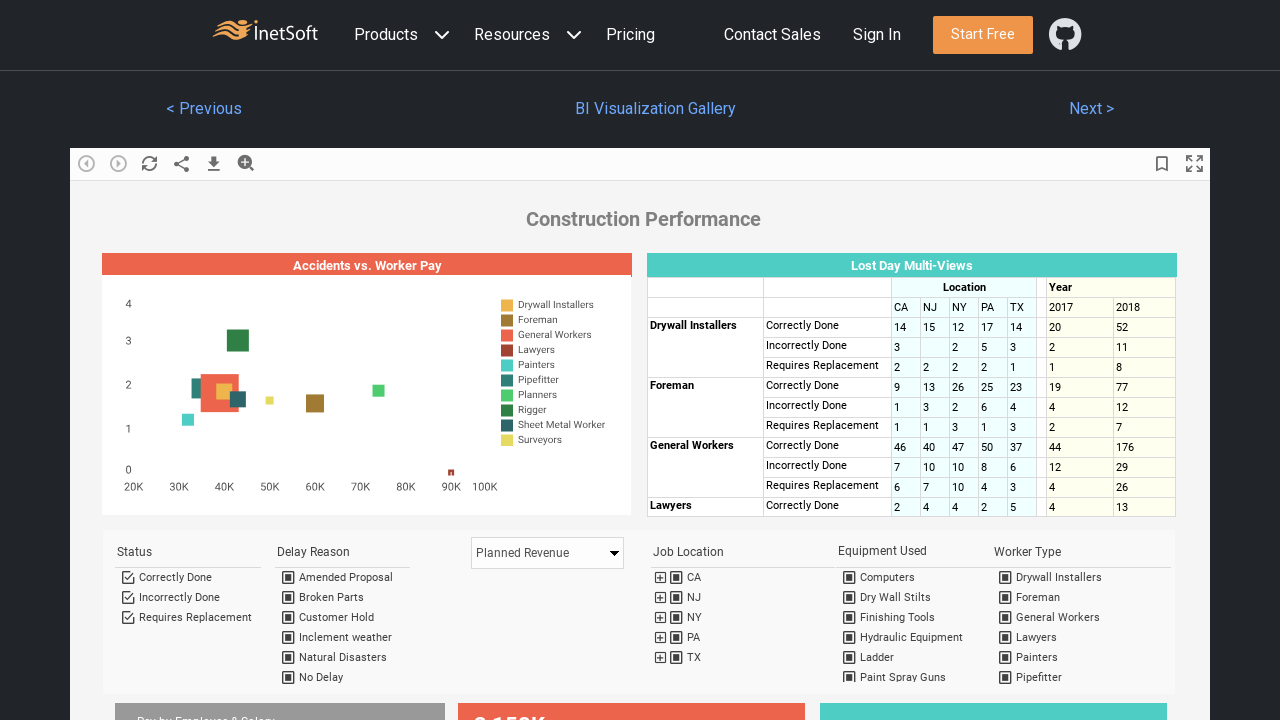

Navigated to InetSoft BI visualization gallery dashboard page
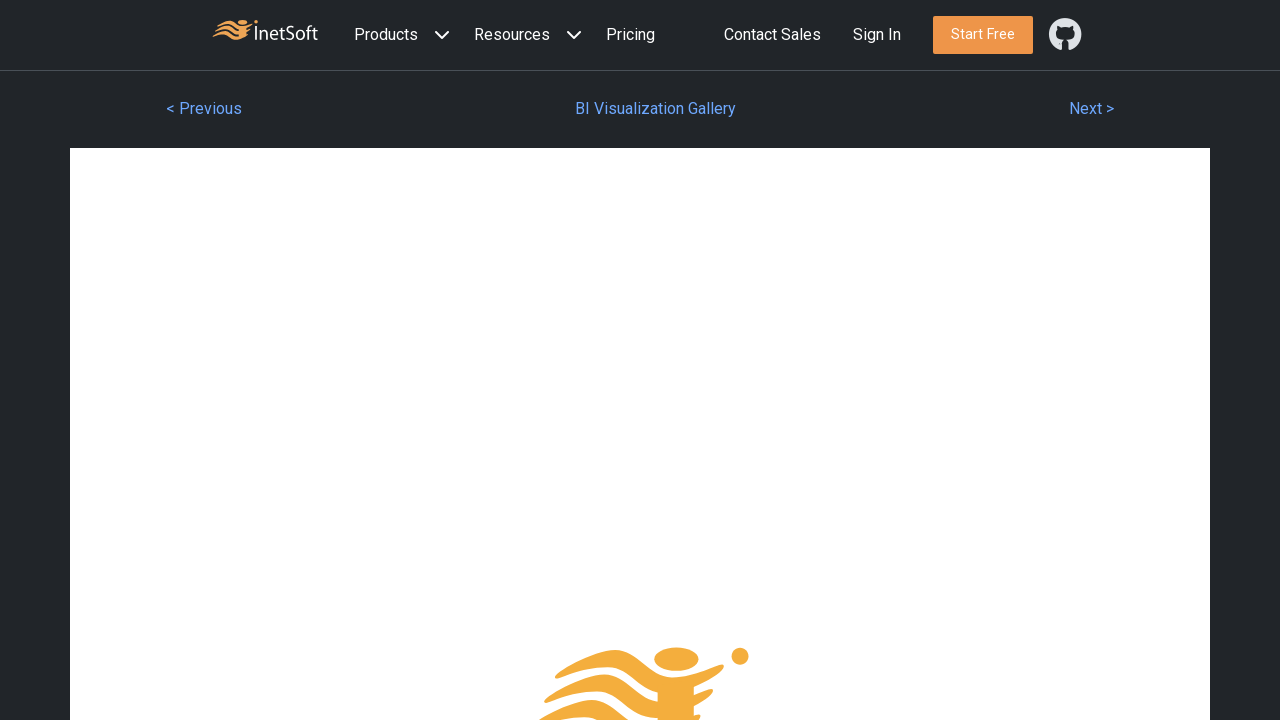

Waited for network idle state - dashboard content loaded
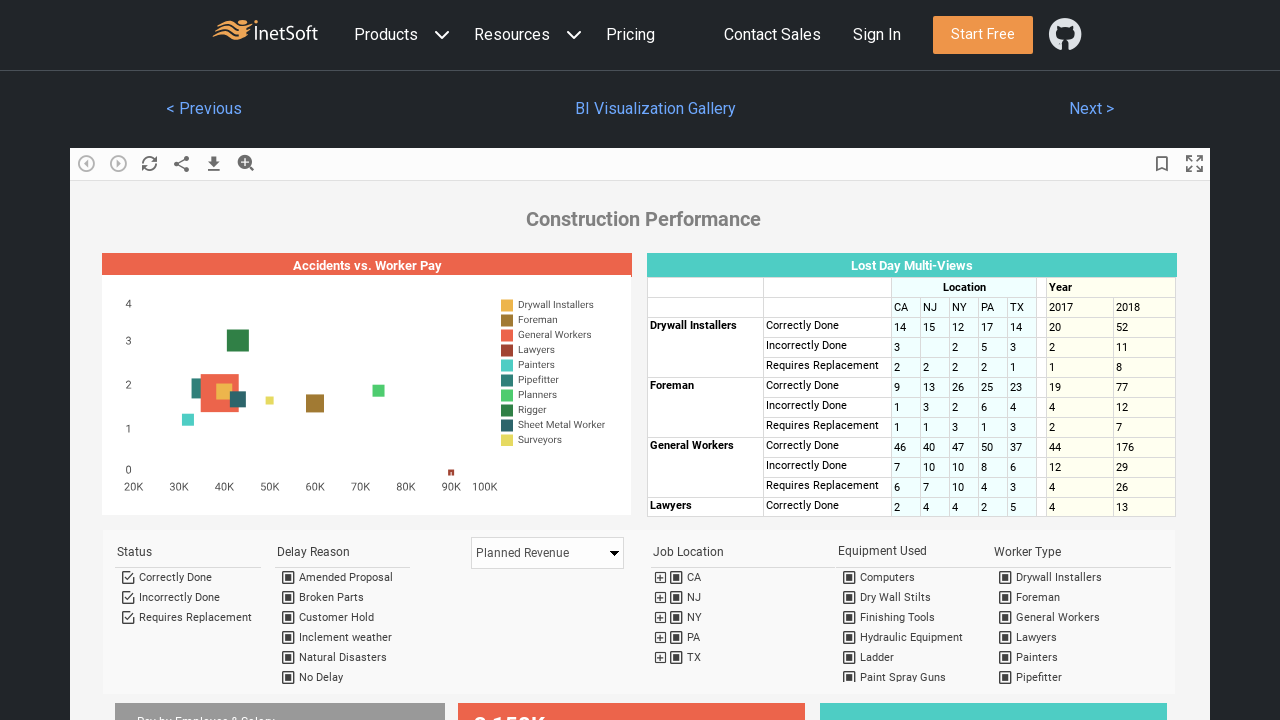

Additional 5 second wait for dynamic dashboard content to render
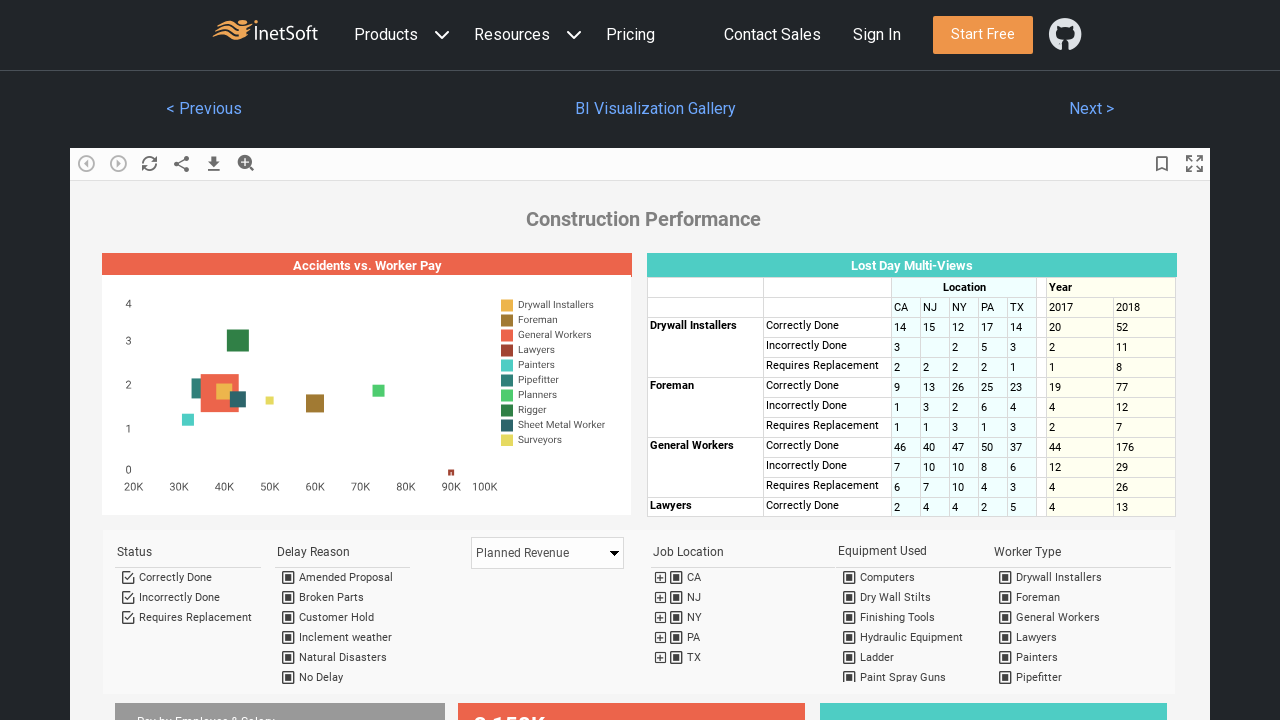

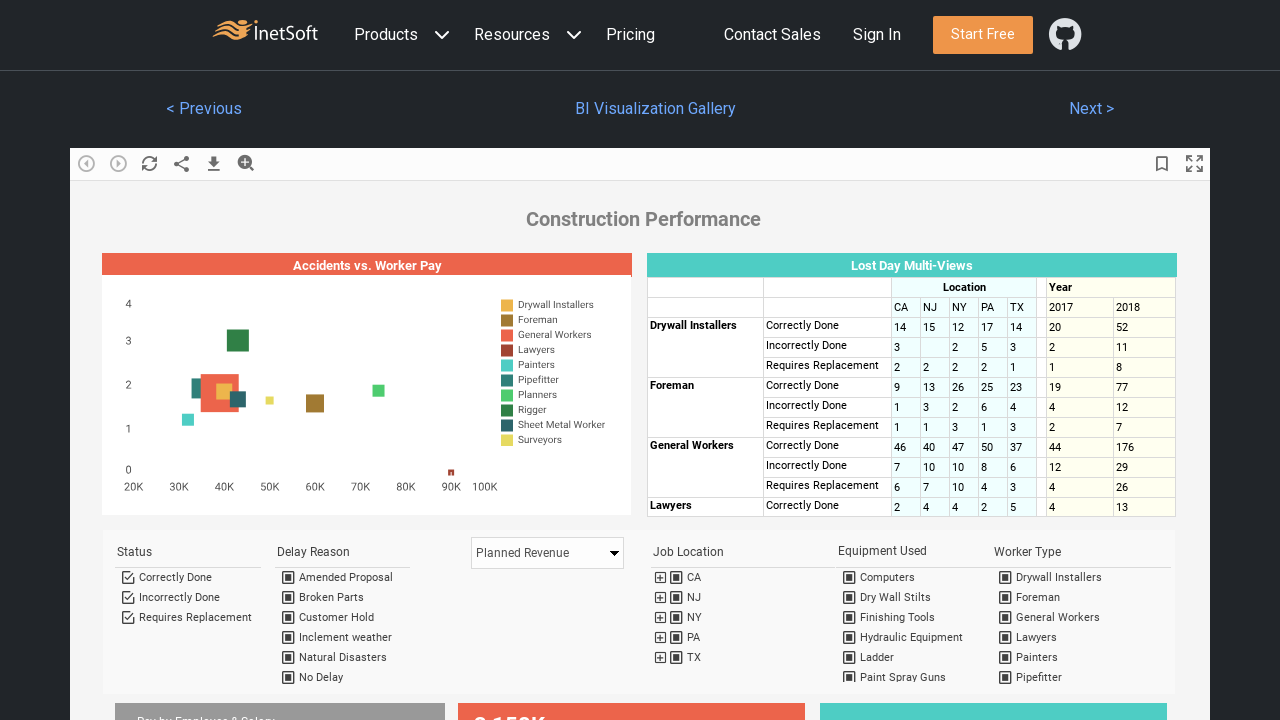